Tests dismissing a JavaScript confirm dialog and verifies the cancel message

Starting URL: http://the-internet.herokuapp.com/javascript_alerts

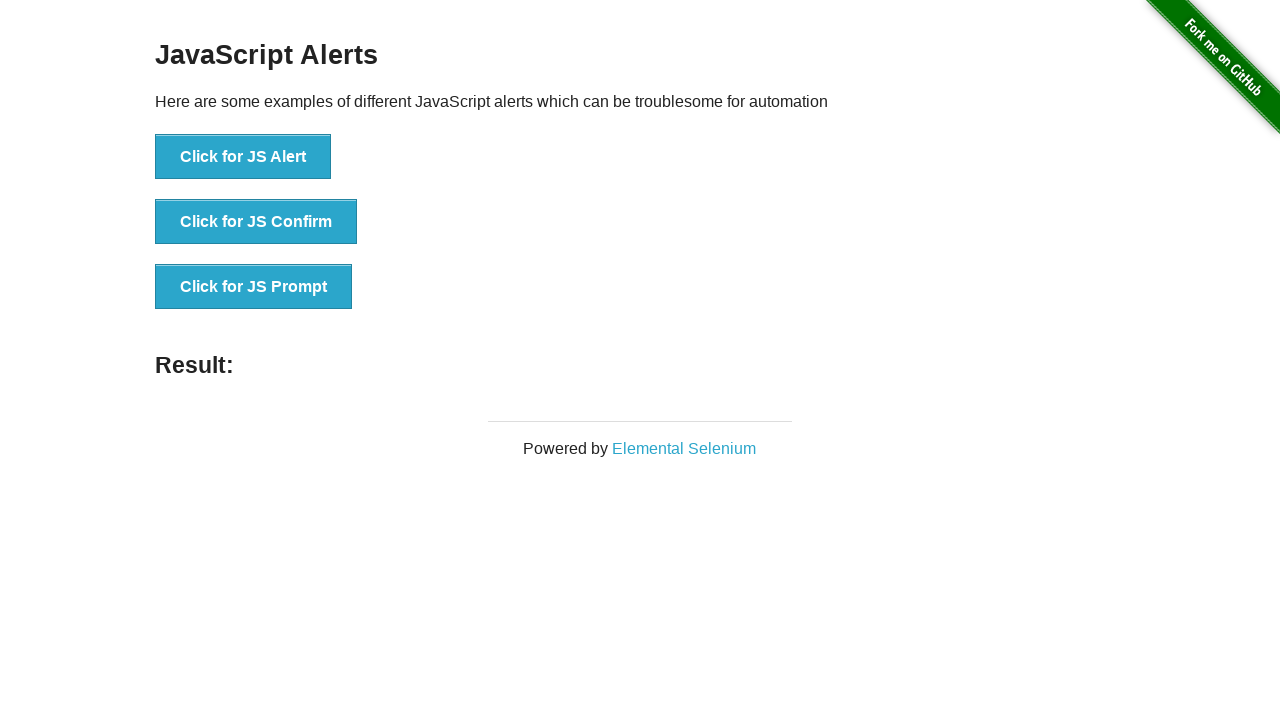

Set up dialog handler to dismiss confirm dialog
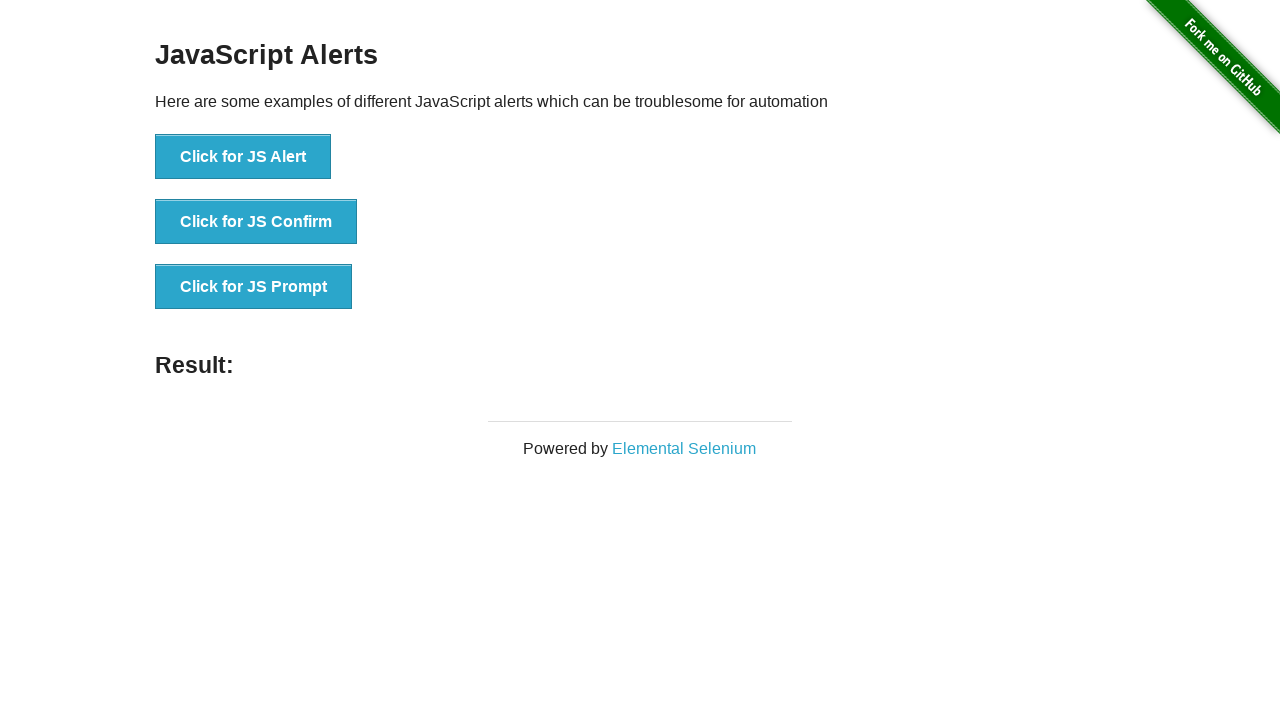

Clicked button to trigger JavaScript confirm dialog at (256, 222) on xpath=//button[text()='Click for JS Confirm']
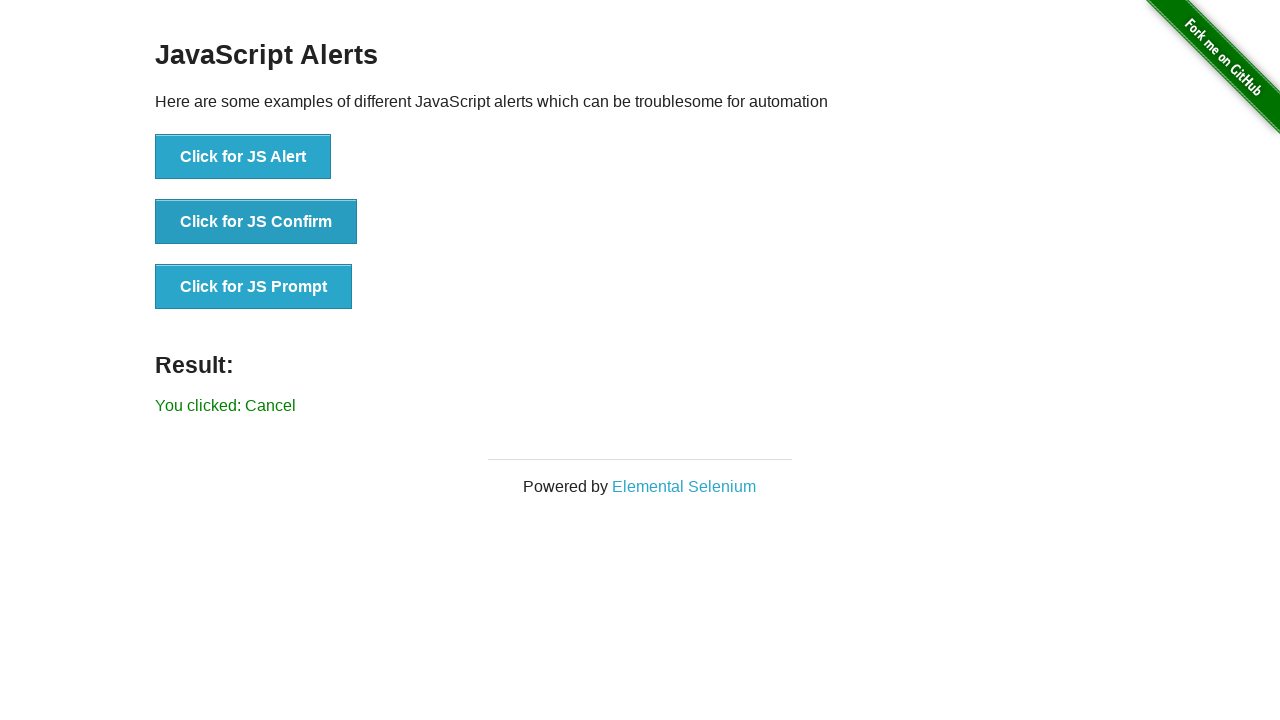

Verified that cancel message is displayed in result element
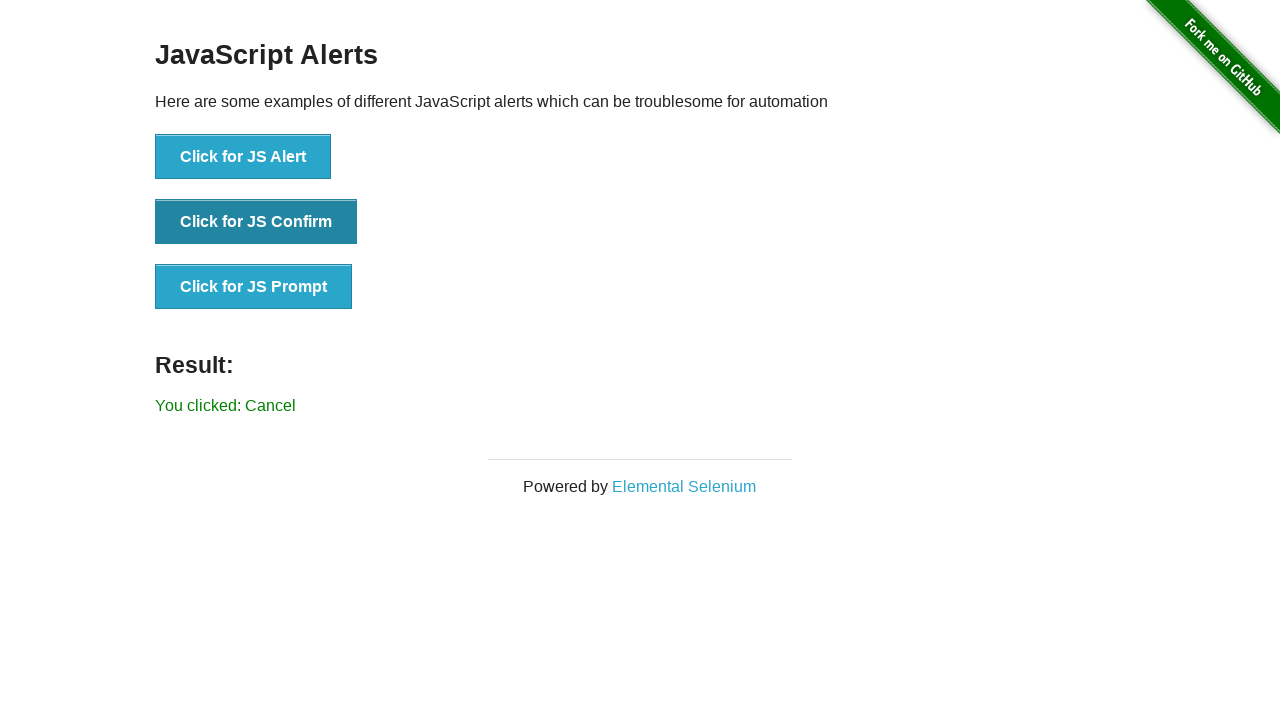

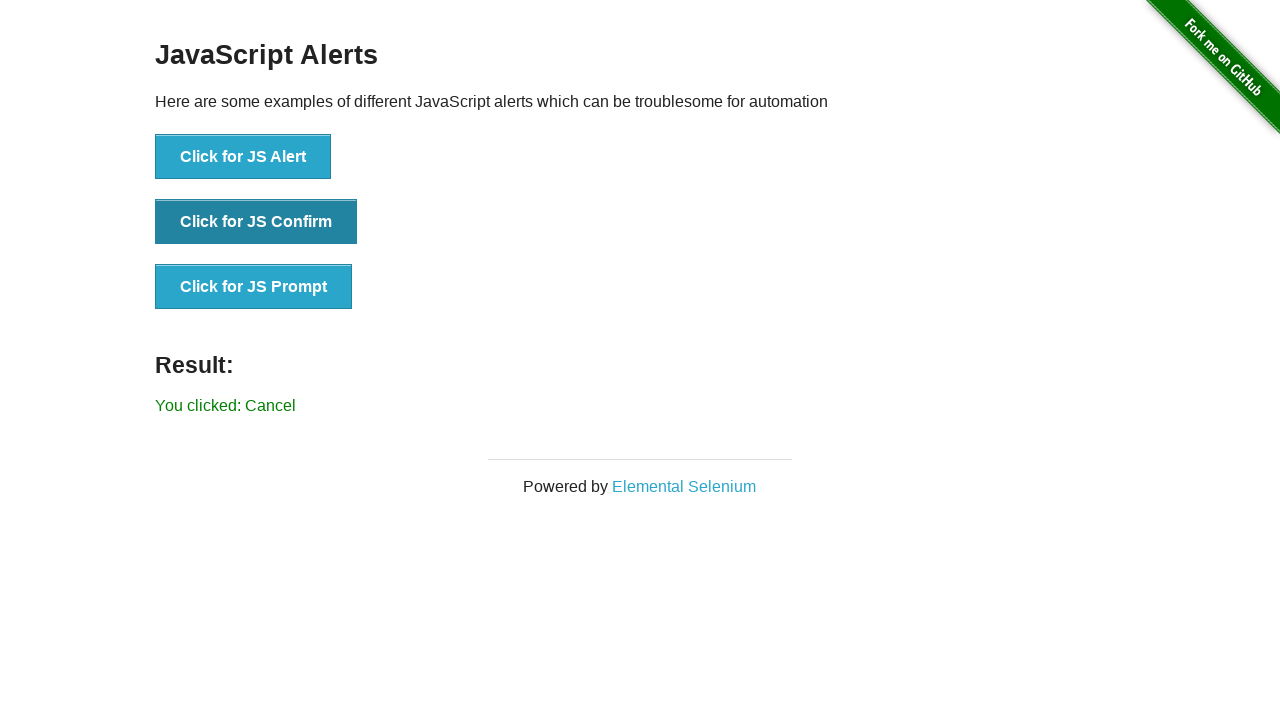